Tests React Semantic UI custom dropdown by selecting different friend names (Christian, Matt, Elliot Fu) and verifying the selection is displayed.

Starting URL: https://react.semantic-ui.com/maximize/dropdown-example-selection/

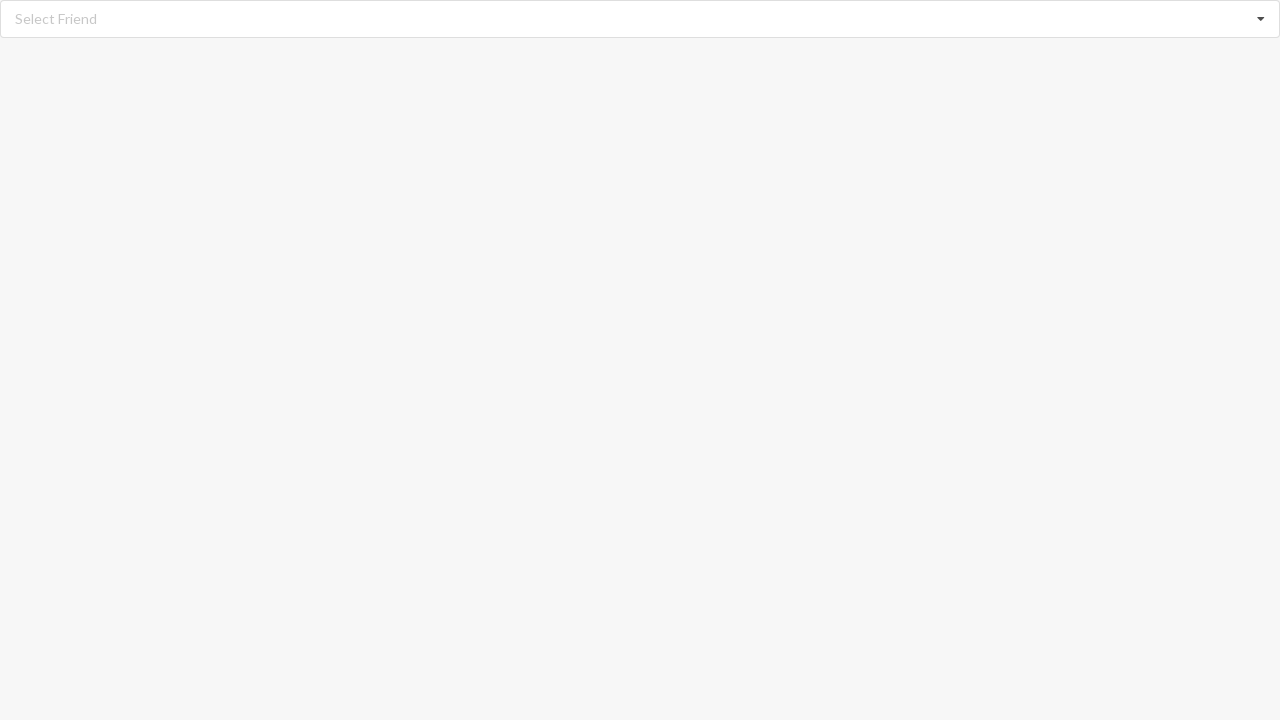

Clicked on React Semantic UI dropdown to open options at (640, 19) on xpath=//div[@id='root']//div[contains(@class,'dropdown')]
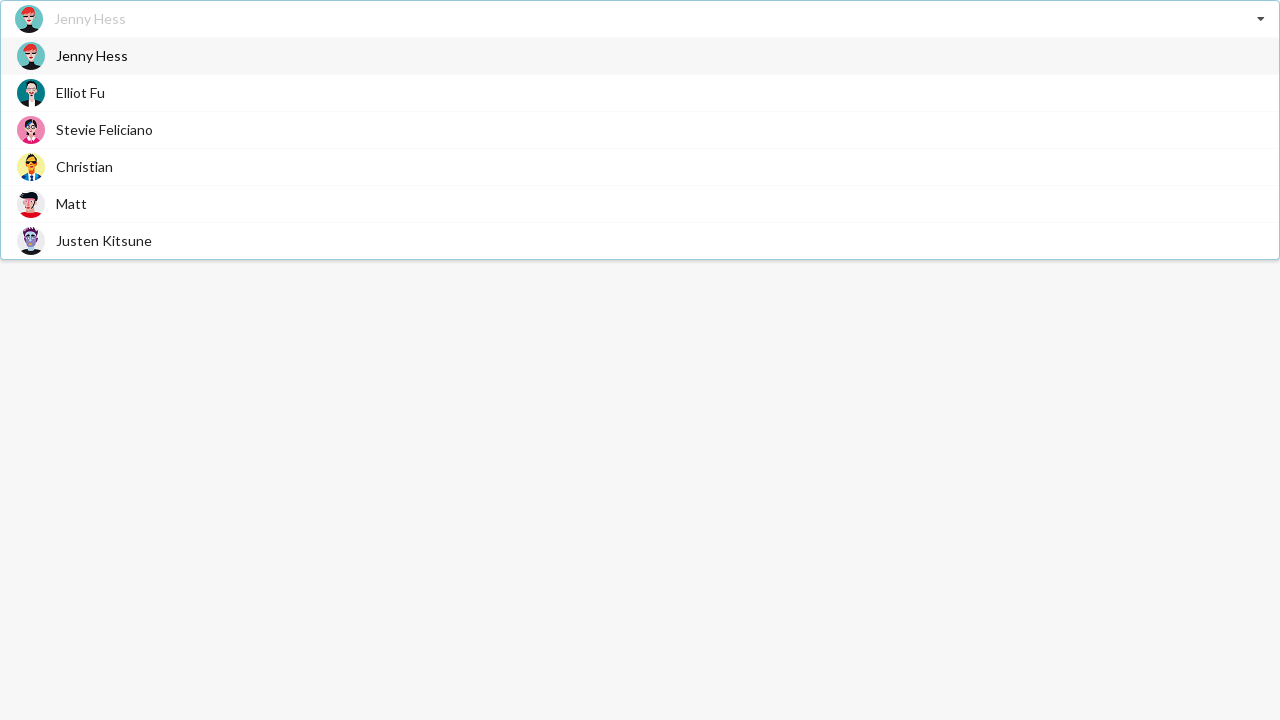

Waited for dropdown options to be visible
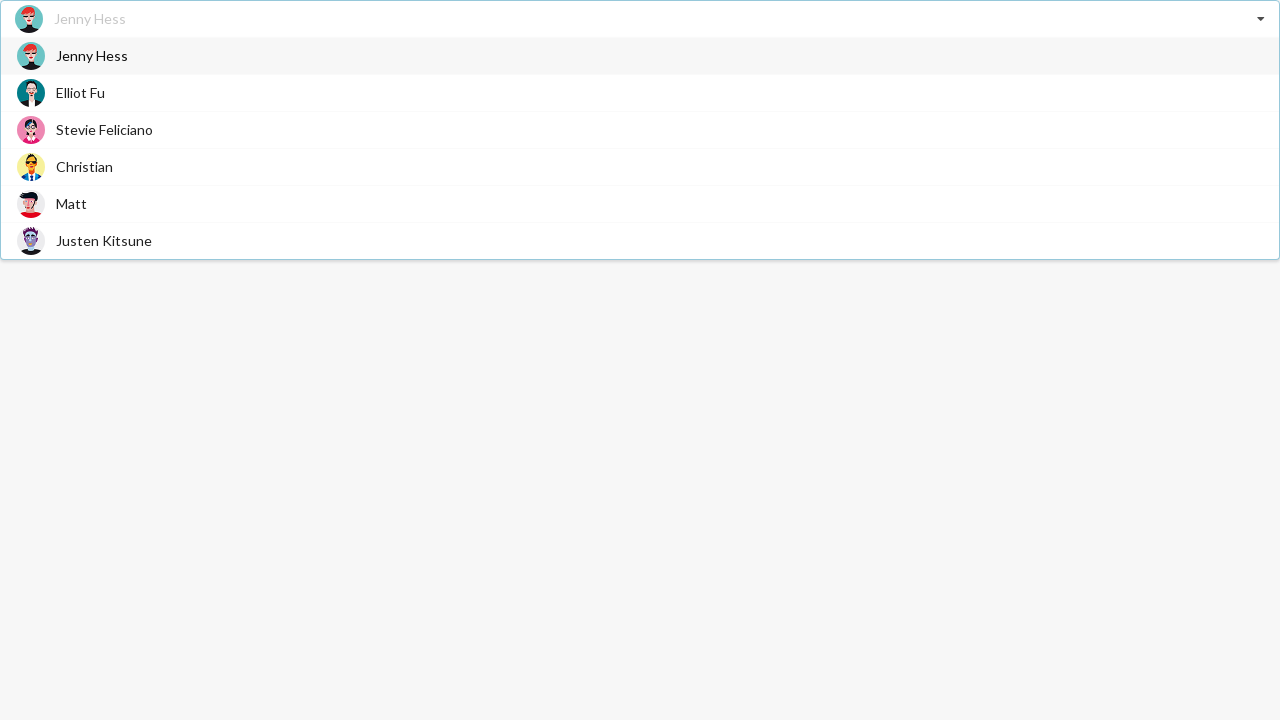

Selected 'Christian' from the dropdown at (84, 166) on xpath=//div[@role='option']/span[text()='Christian']
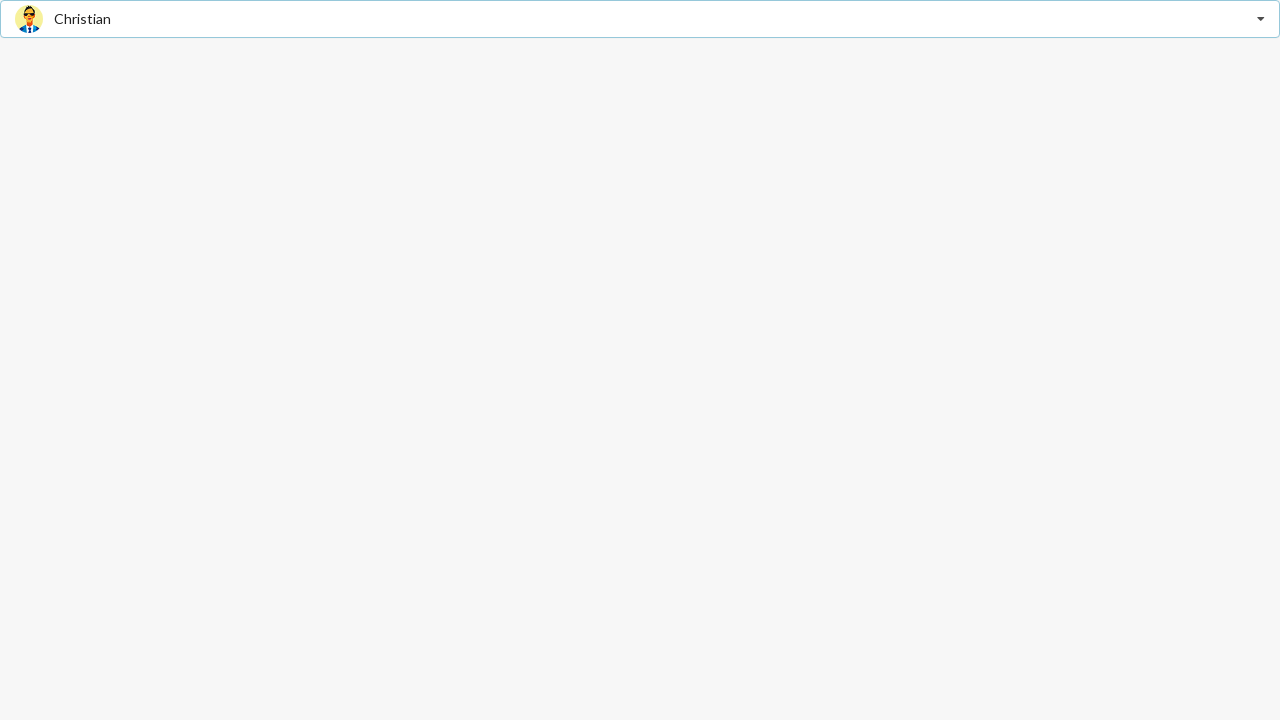

Verified 'Christian' is displayed as the selected option
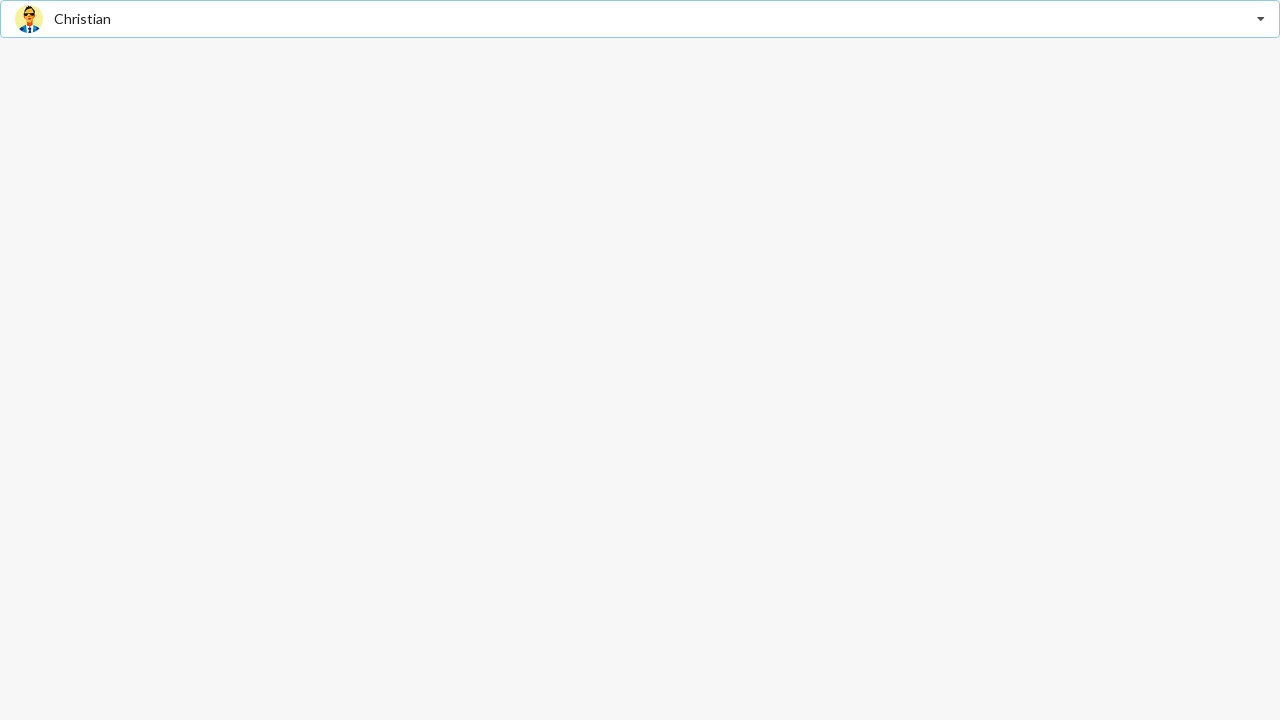

Clicked on dropdown to open options again at (640, 19) on xpath=//div[@id='root']//div[contains(@class,'dropdown')]
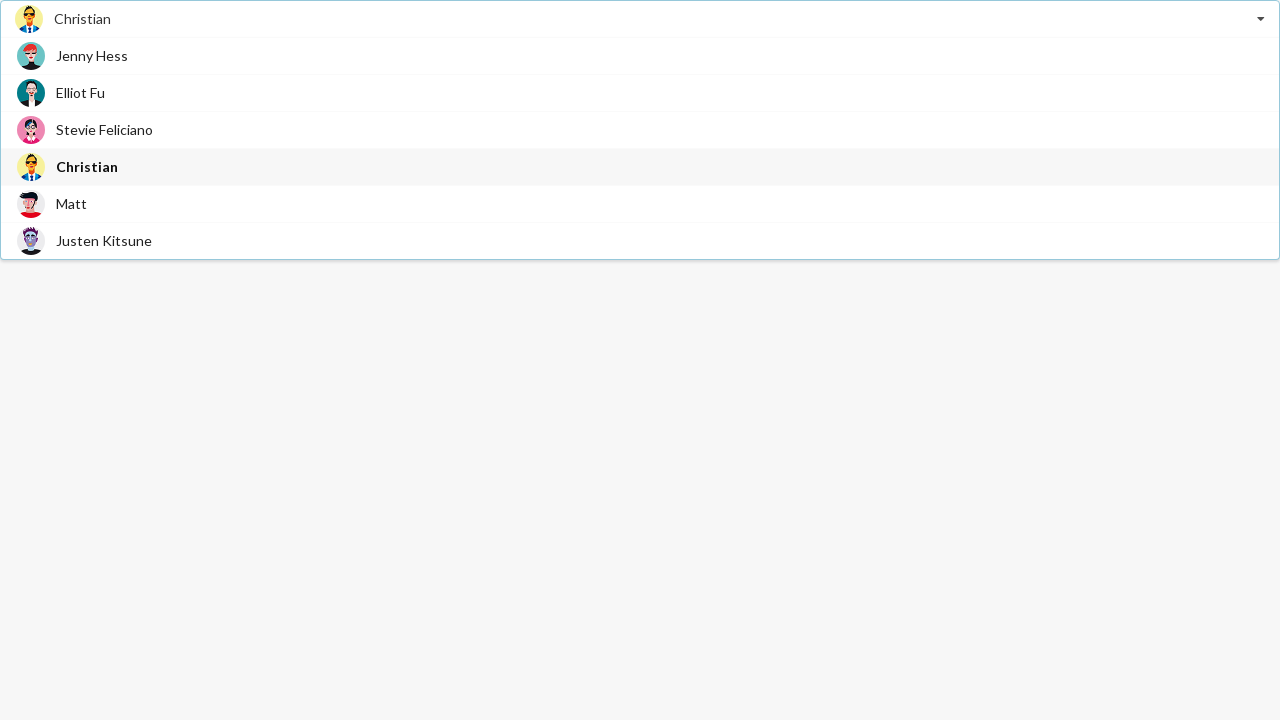

Waited for dropdown options to be visible
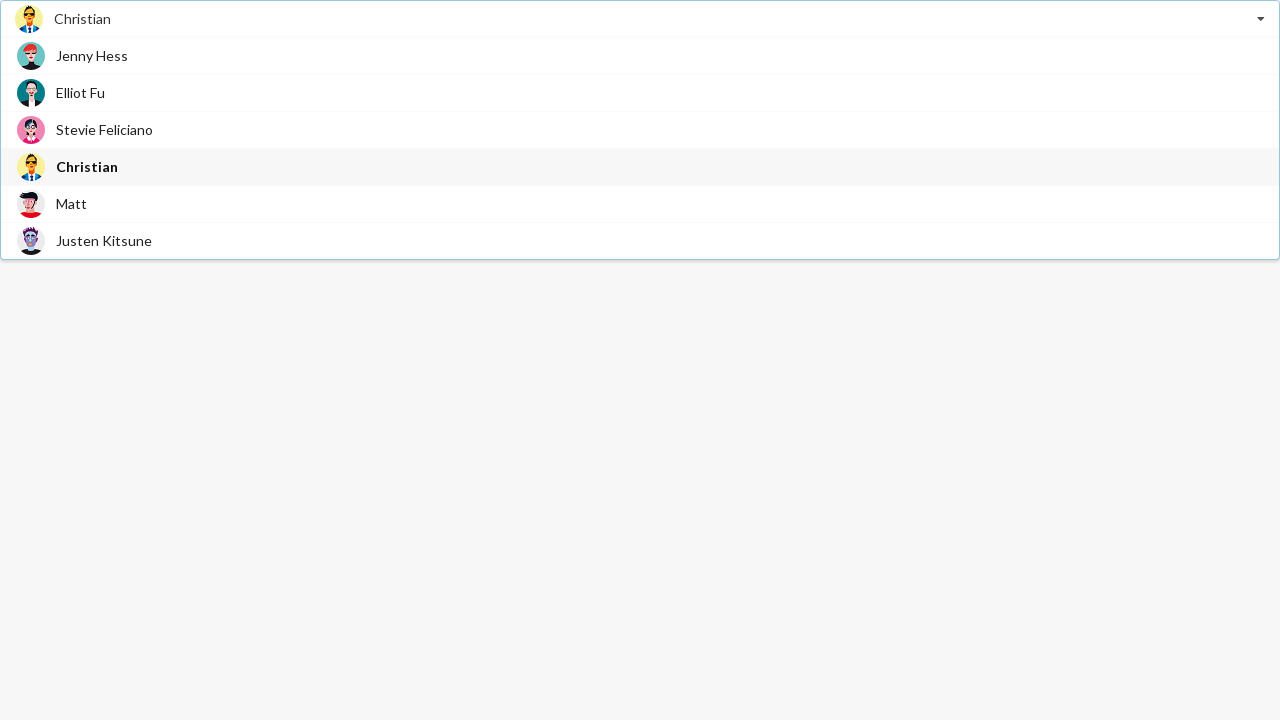

Selected 'Matt' from the dropdown at (72, 204) on xpath=//div[@role='option']/span[text()='Matt']
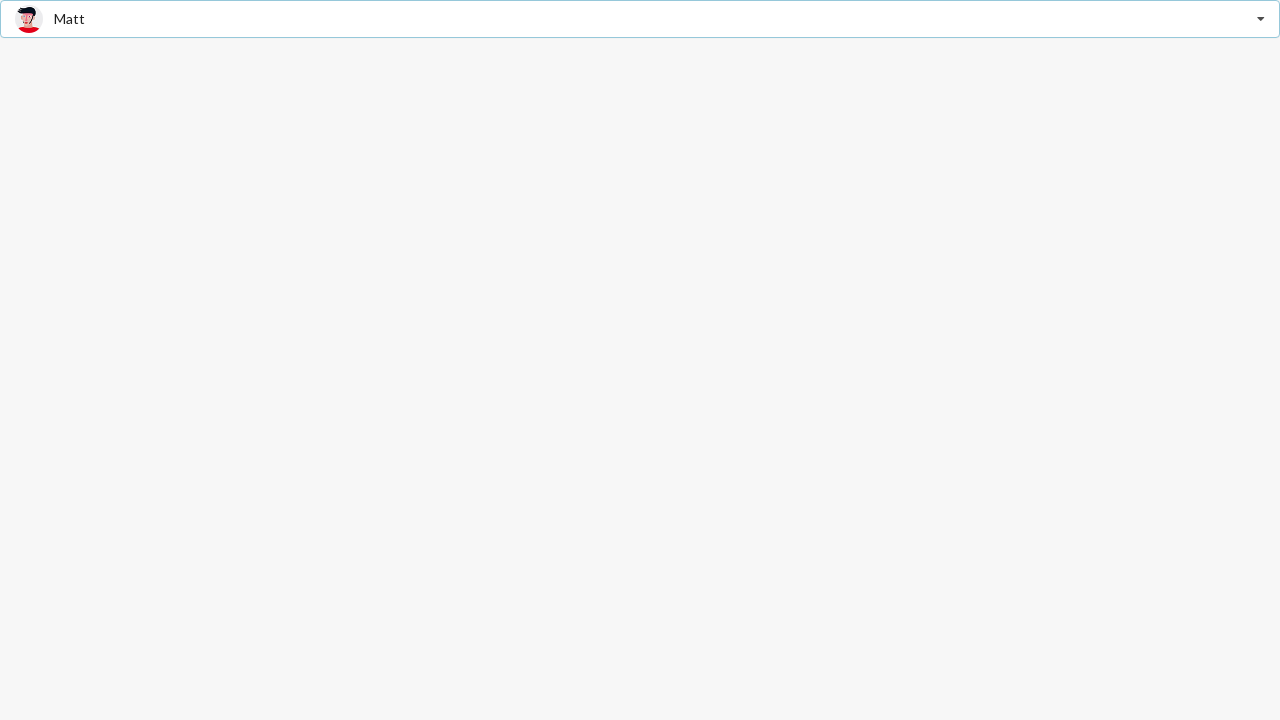

Verified 'Matt' is displayed as the selected option
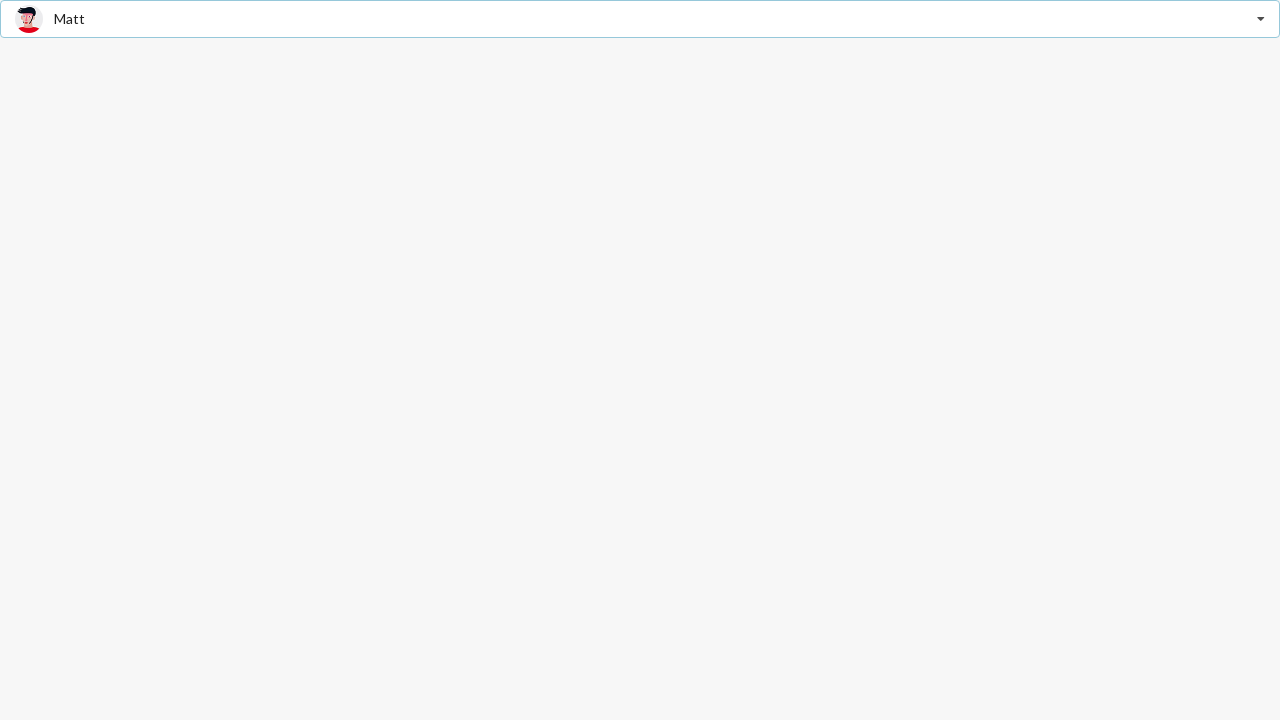

Clicked on dropdown to open options again at (640, 19) on xpath=//div[@id='root']//div[contains(@class,'dropdown')]
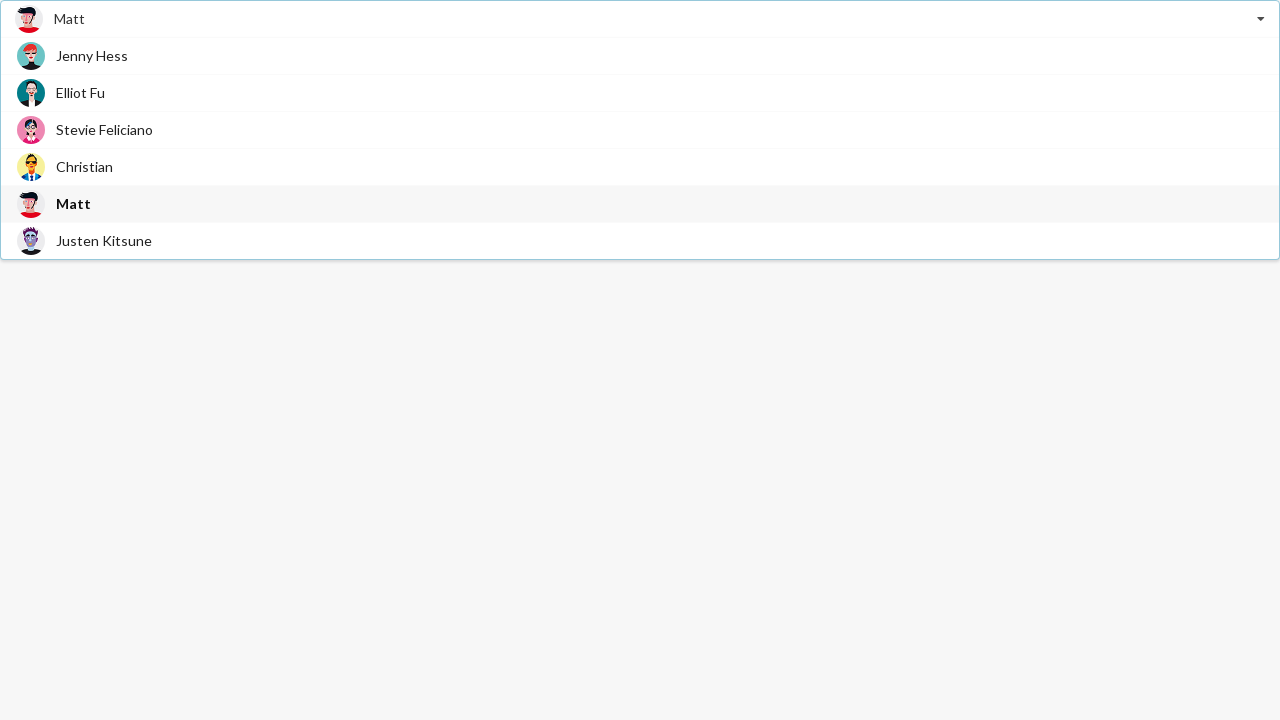

Waited for dropdown options to be visible
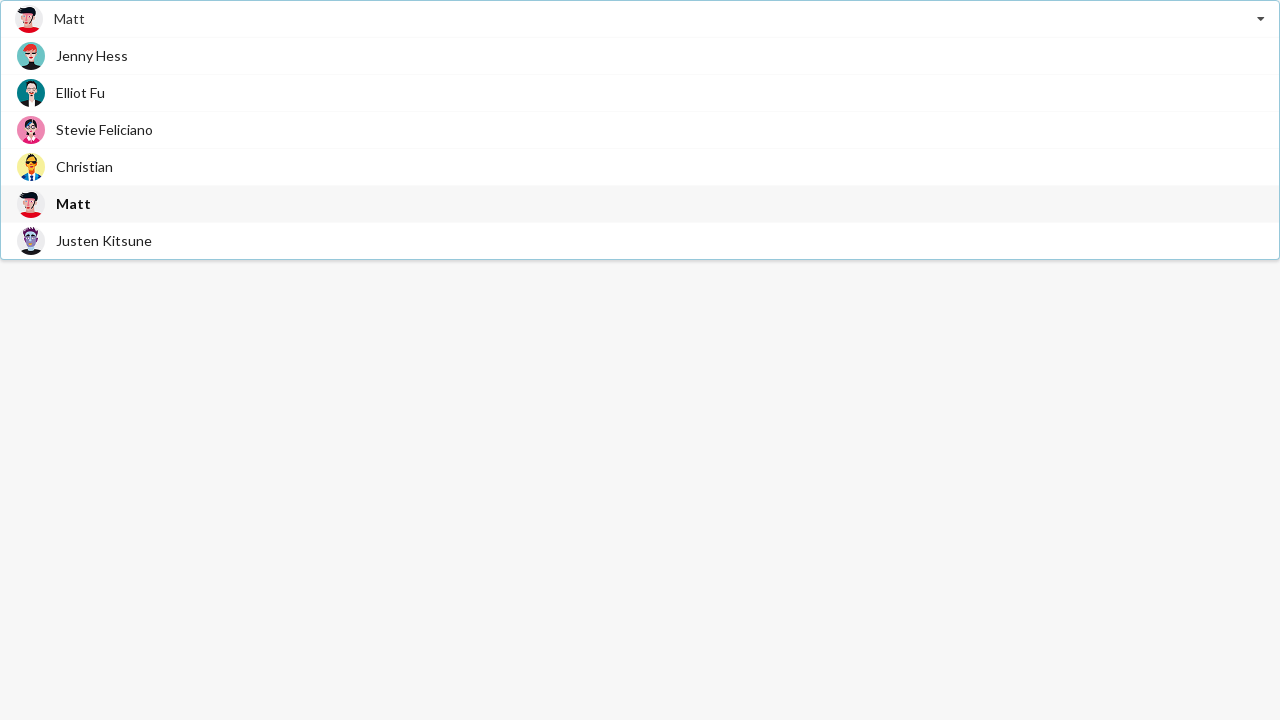

Selected 'Elliot Fu' from the dropdown at (80, 92) on xpath=//div[@role='option']/span[text()='Elliot Fu']
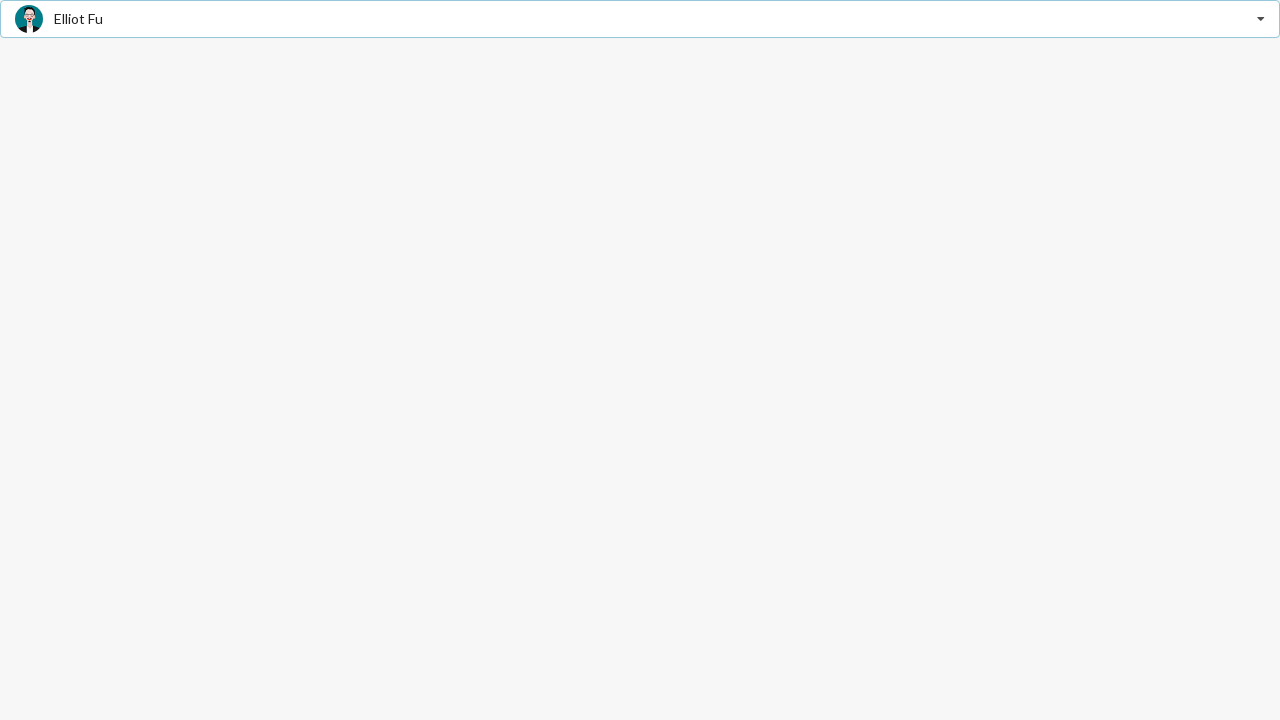

Verified 'Elliot Fu' is displayed as the selected option
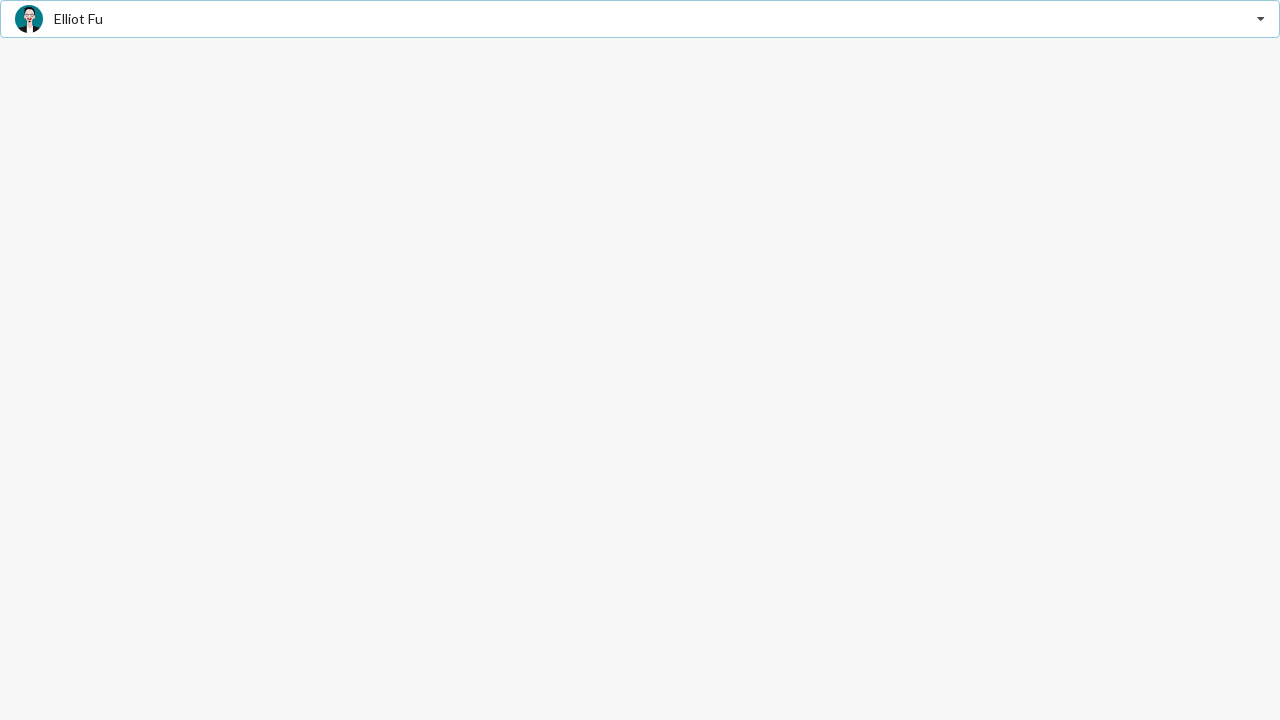

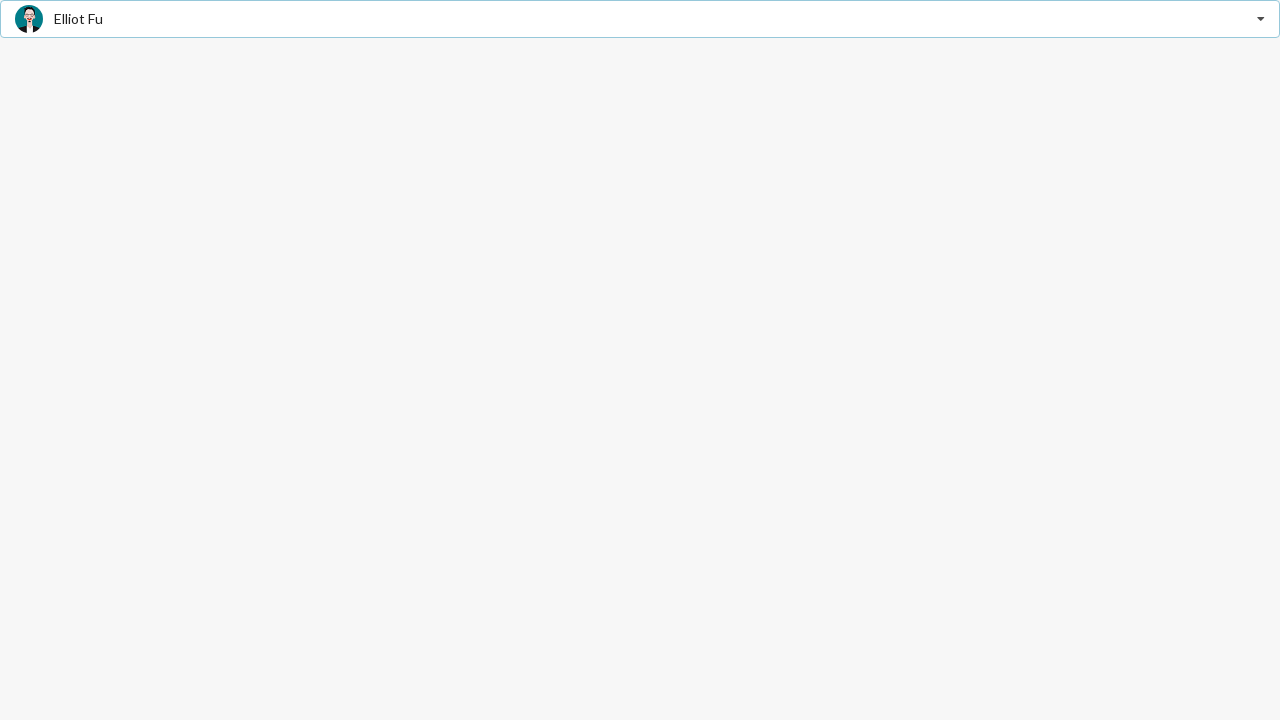